Navigates to the EU country page for urban wastewater treatment and scrolls down to verify page content loads correctly

Starting URL: https://water.europa.eu/freshwater/countries/uwwt/european-union

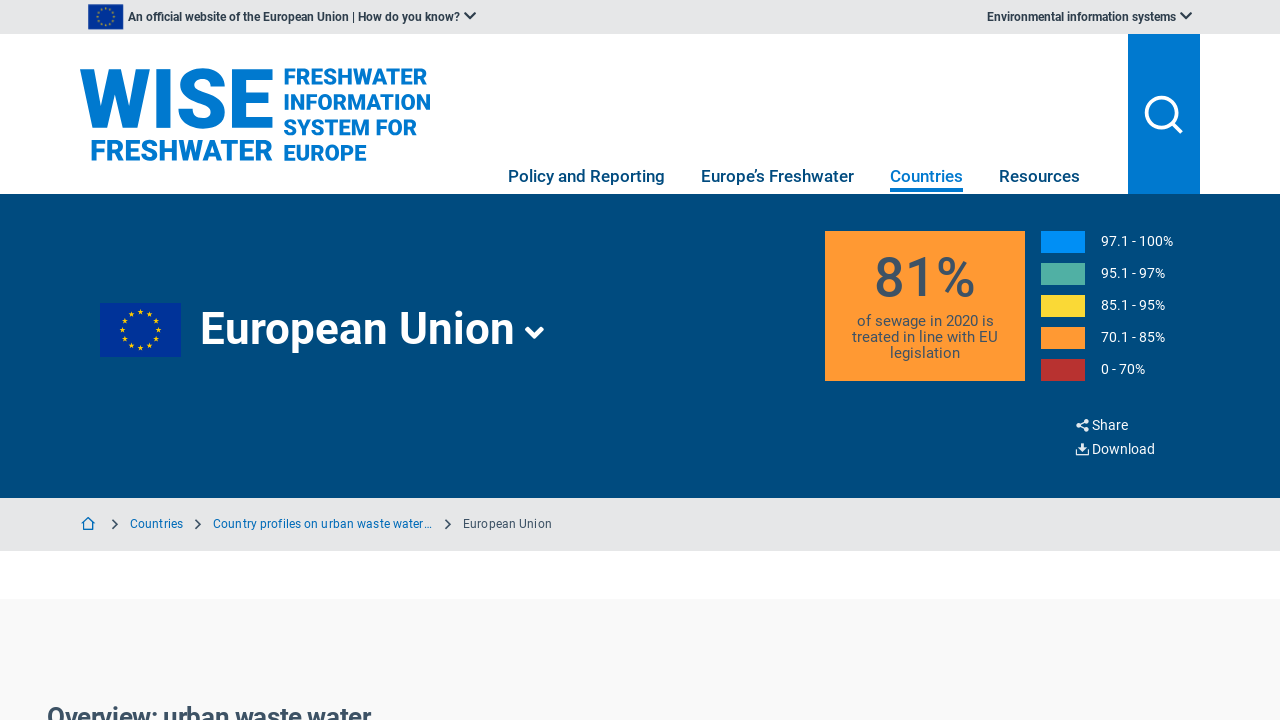

Navigated to EU country page for urban wastewater treatment and waited for network to be idle
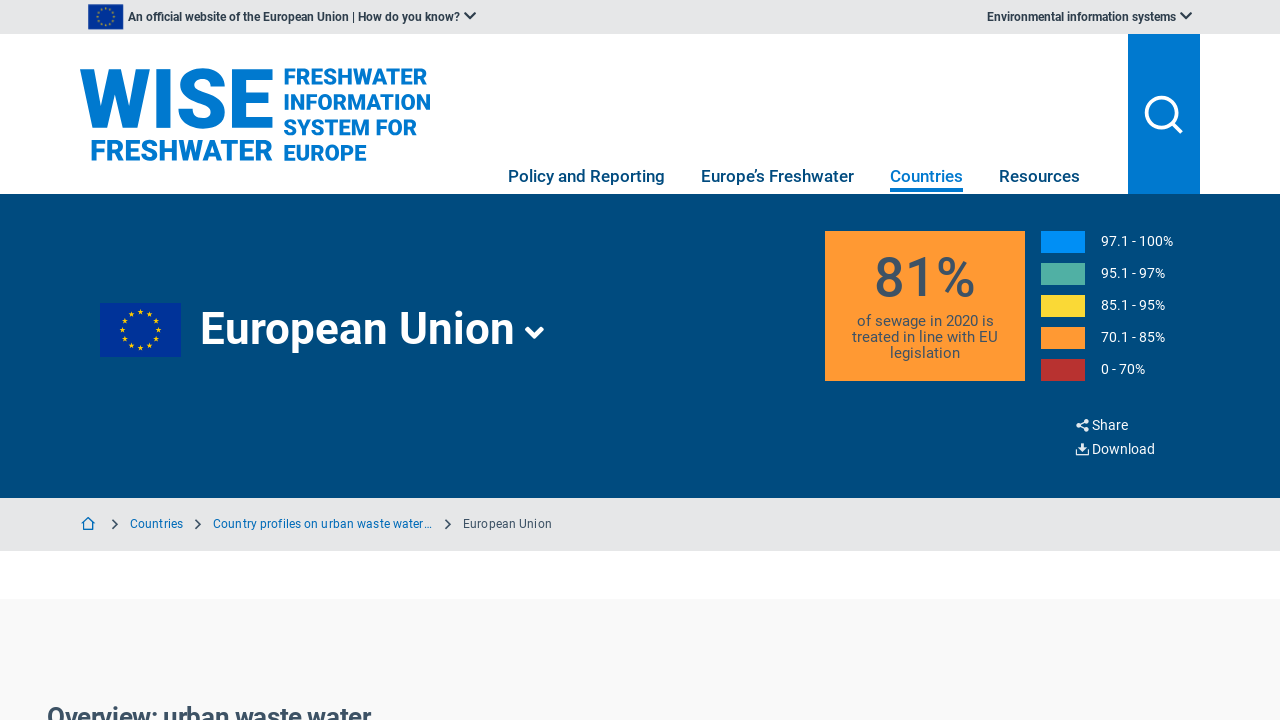

Scrolled down the page using PageDown
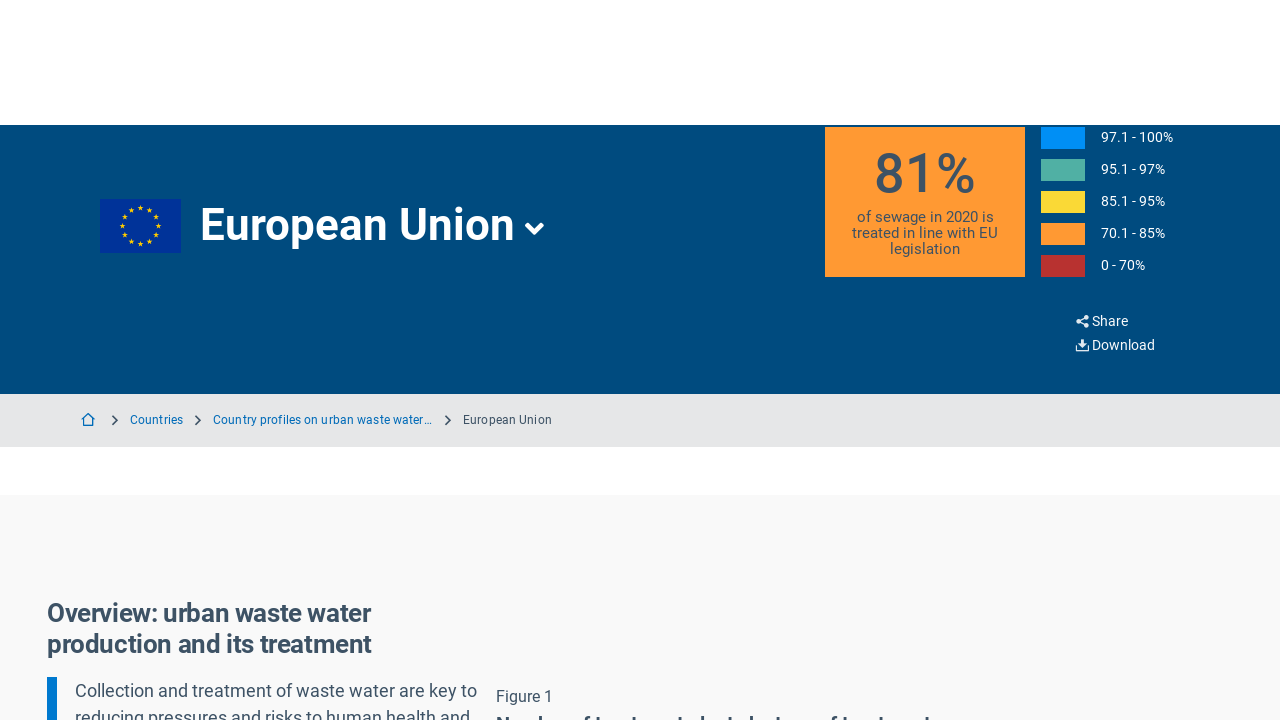

Waited for content to load after scrolling
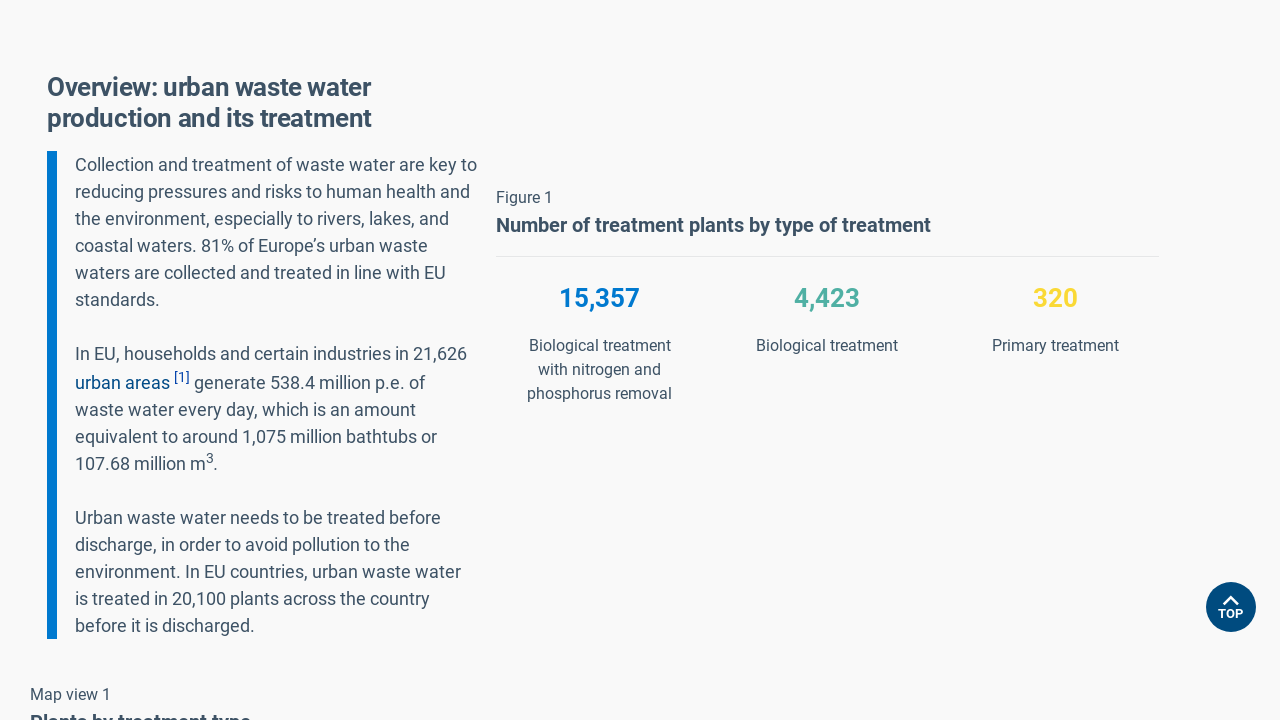

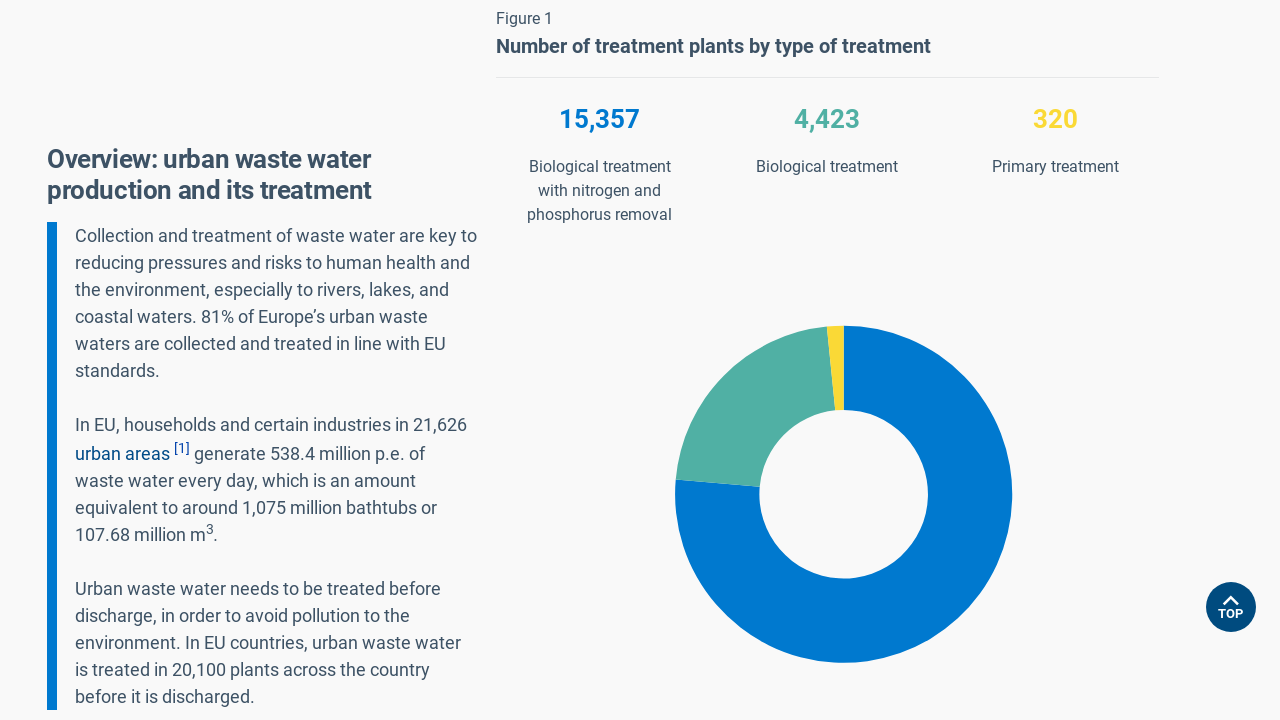